Tests dropdown interaction on Semantic UI documentation page by clicking a fluid selection dropdown and verifying that the dropdown menu with options appears

Starting URL: https://semantic-ui.com/modules/dropdown.html

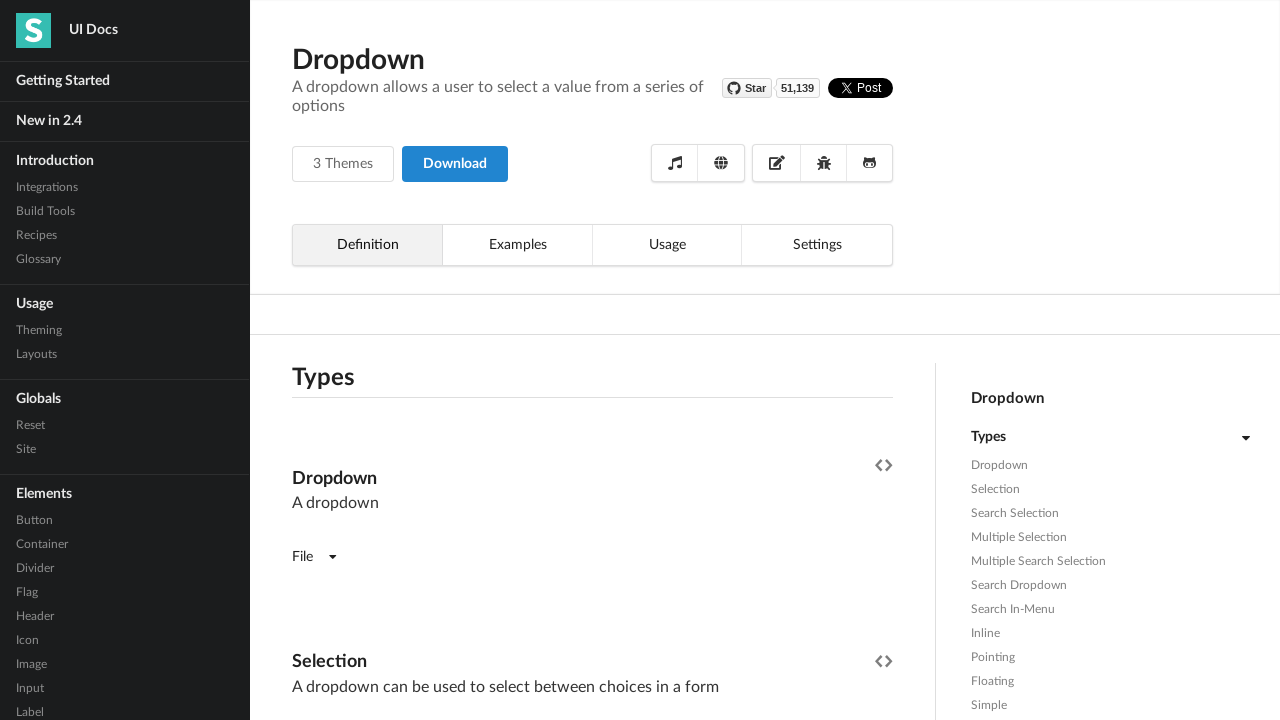

Clicked on the first fluid selection dropdown at (592, 361) on (//*[@class='ui fluid selection dropdown'])[1]
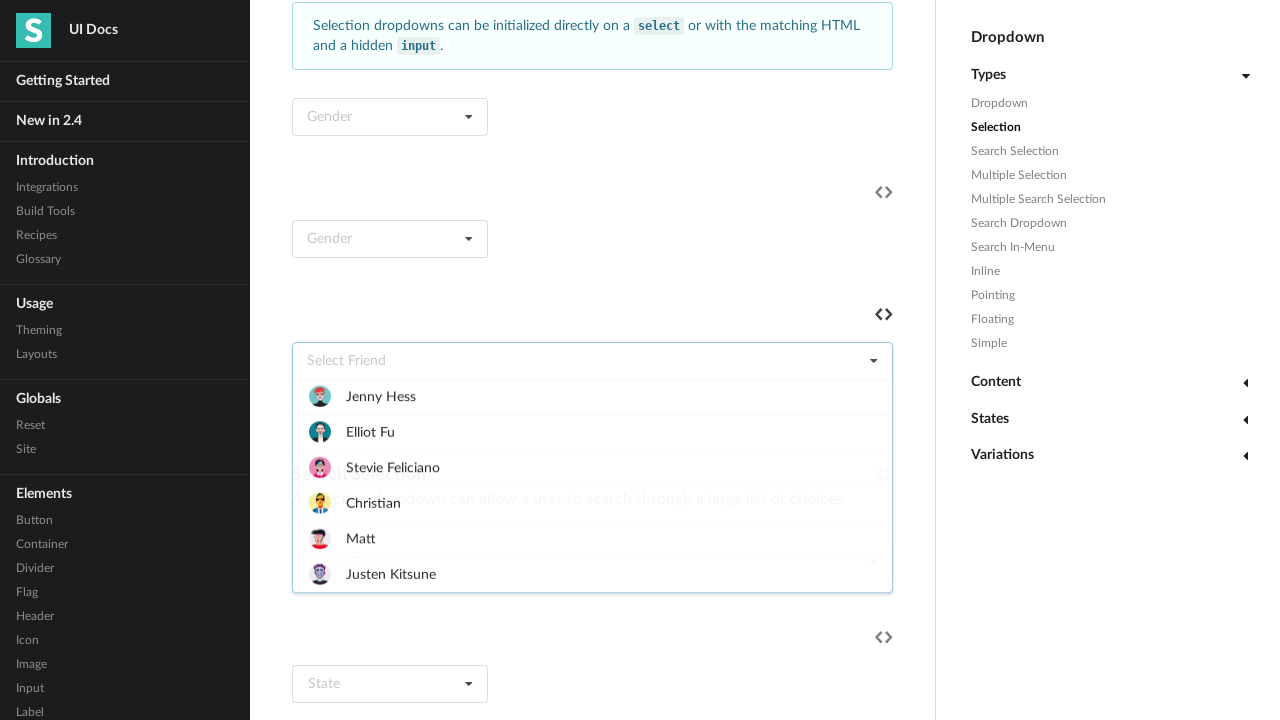

Dropdown menu became visible
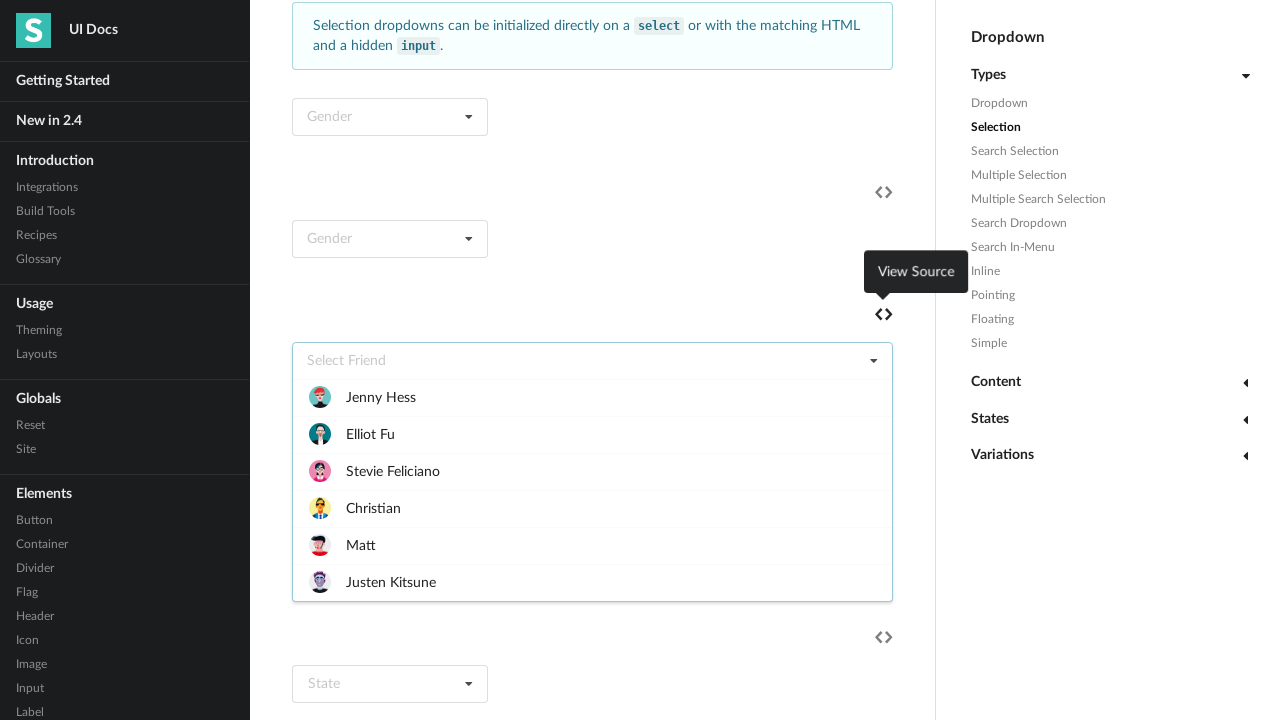

Dropdown options are present and visible
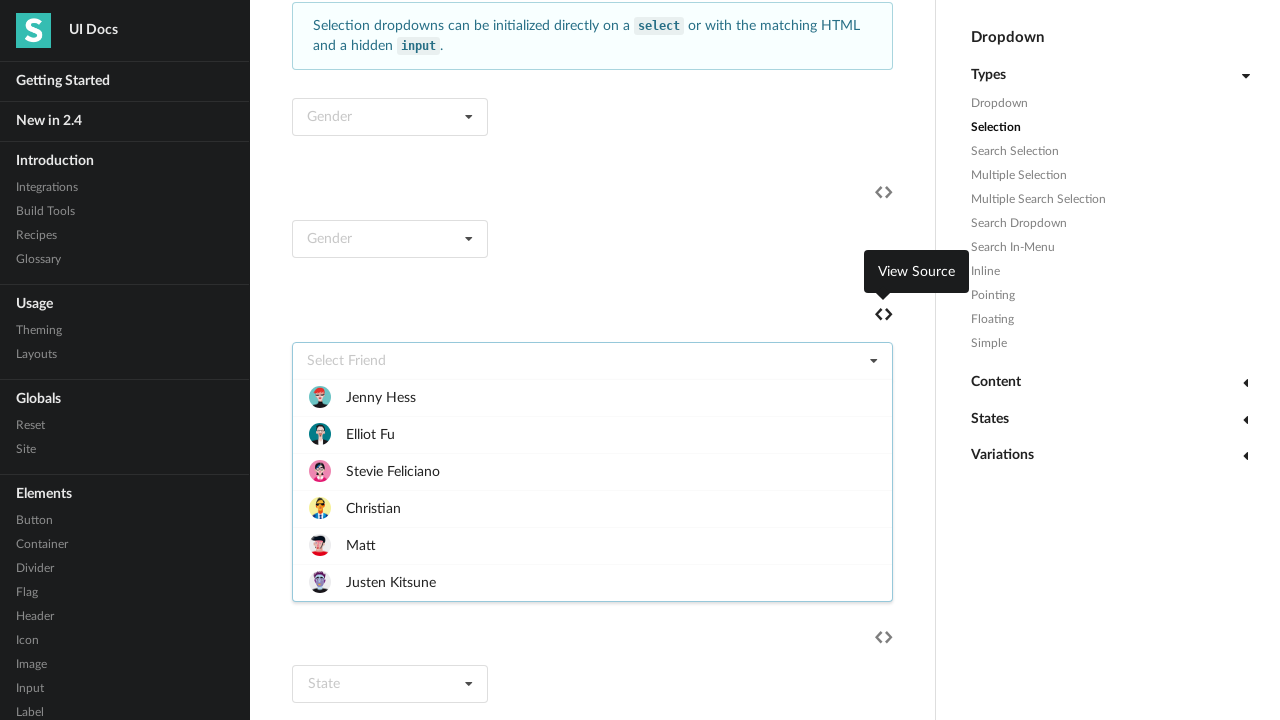

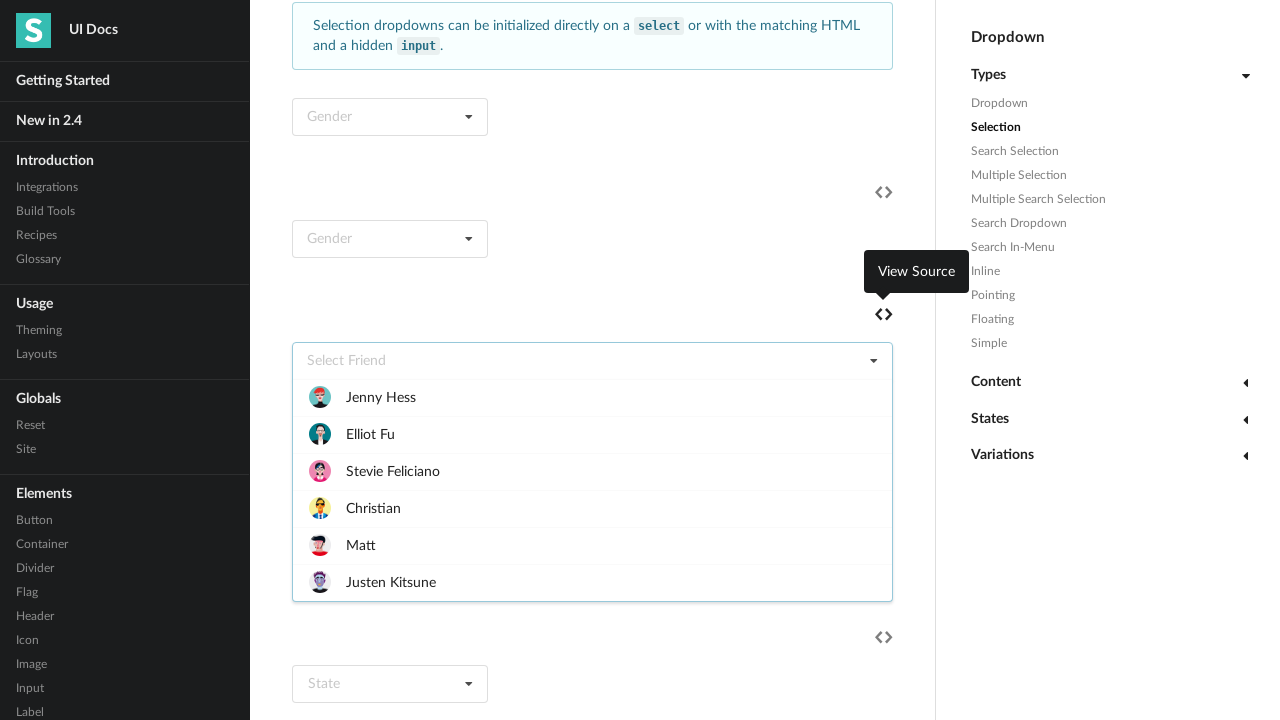